Tests the search functionality on an offers page by entering a search query and verifying that filtered results are displayed

Starting URL: https://rahulshettyacademy.com/seleniumPractise/#/offers

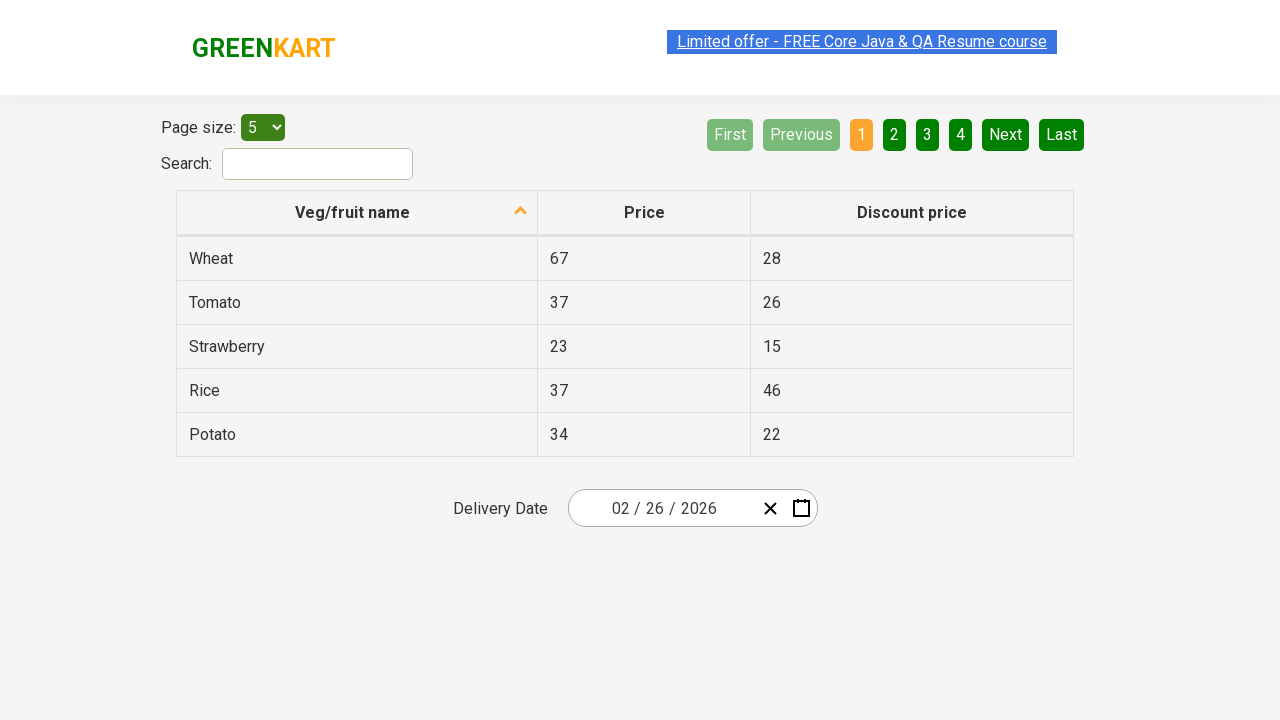

Entered search query 'p' in the search field on #search-field
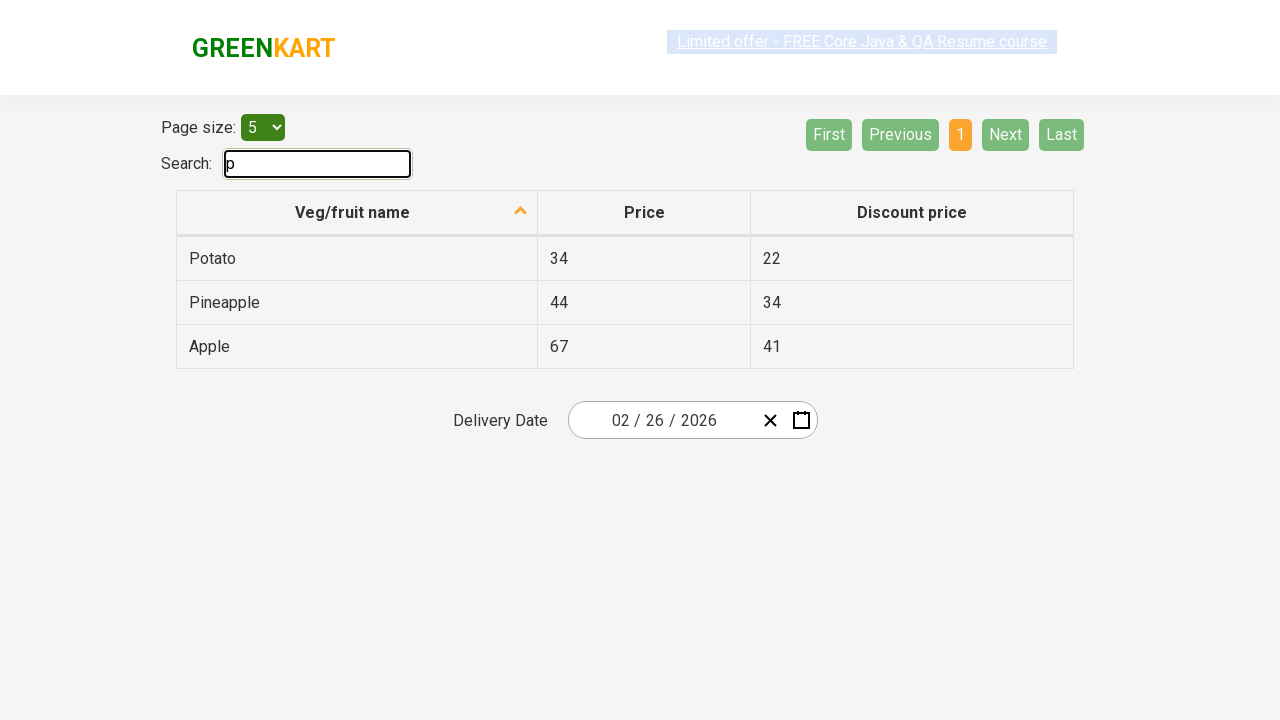

Filtered results loaded and visible
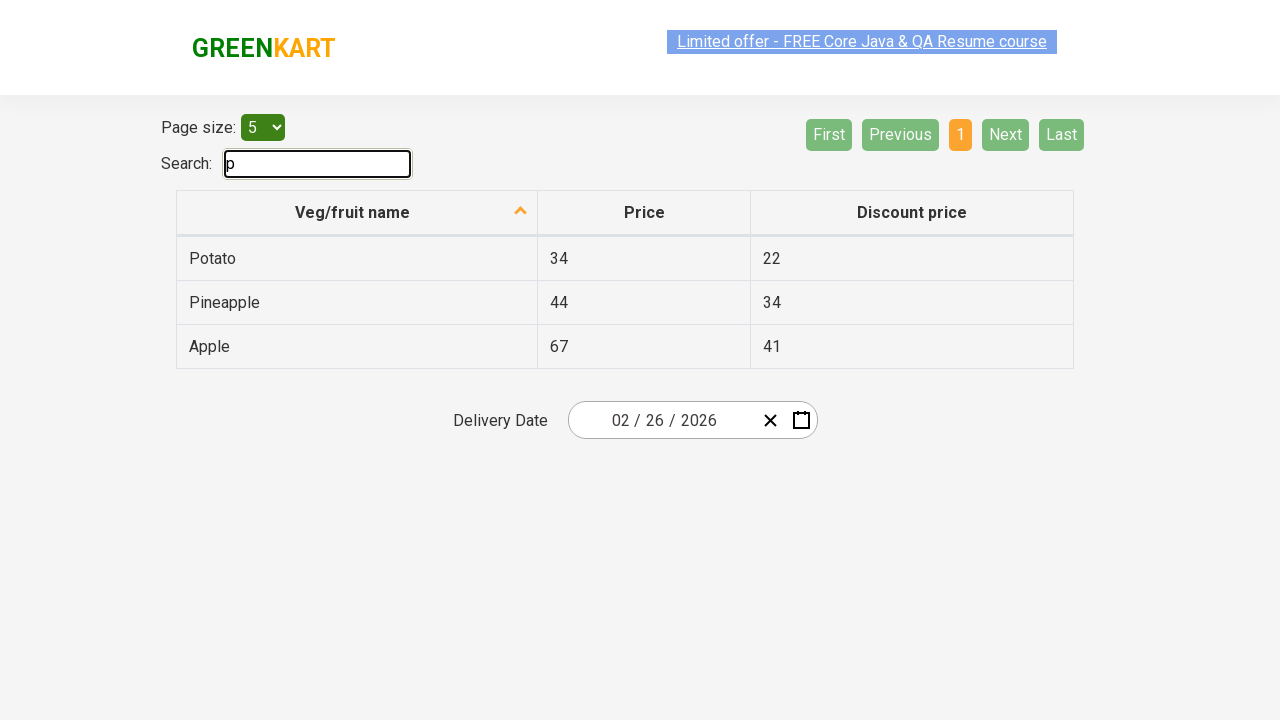

Retrieved 3 filtered results
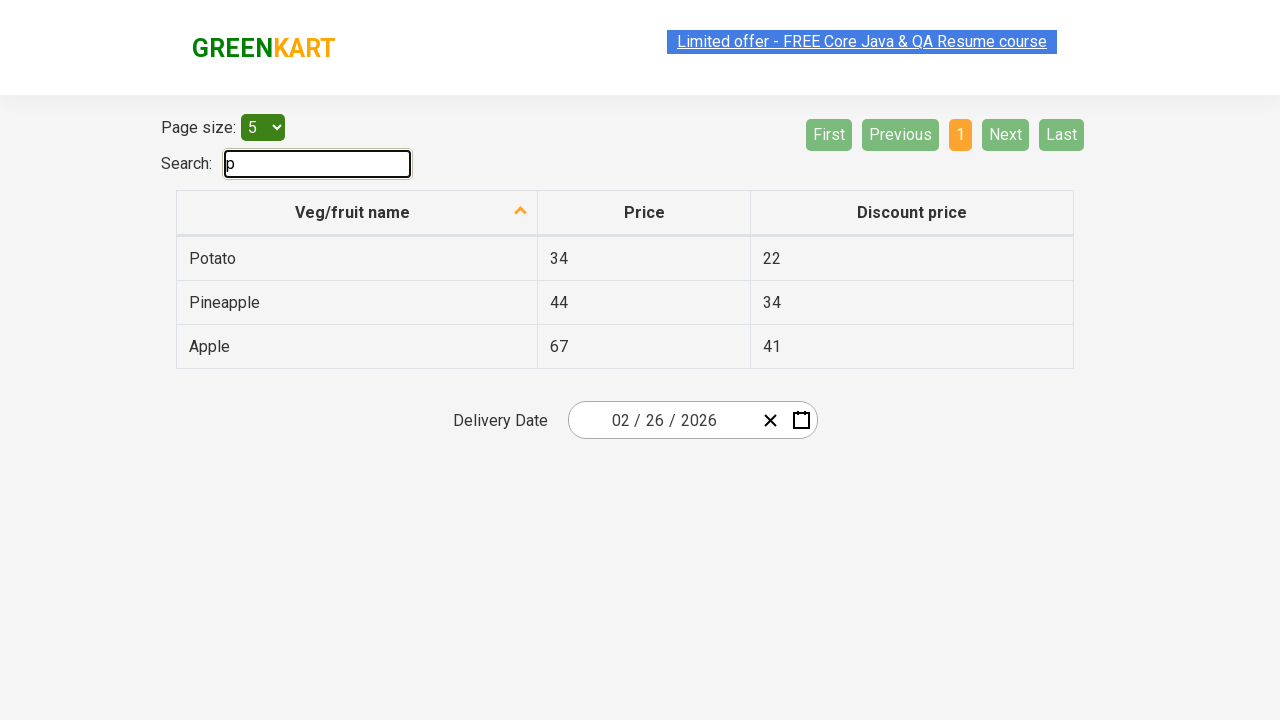

Verified that filtered results are present (assertion passed)
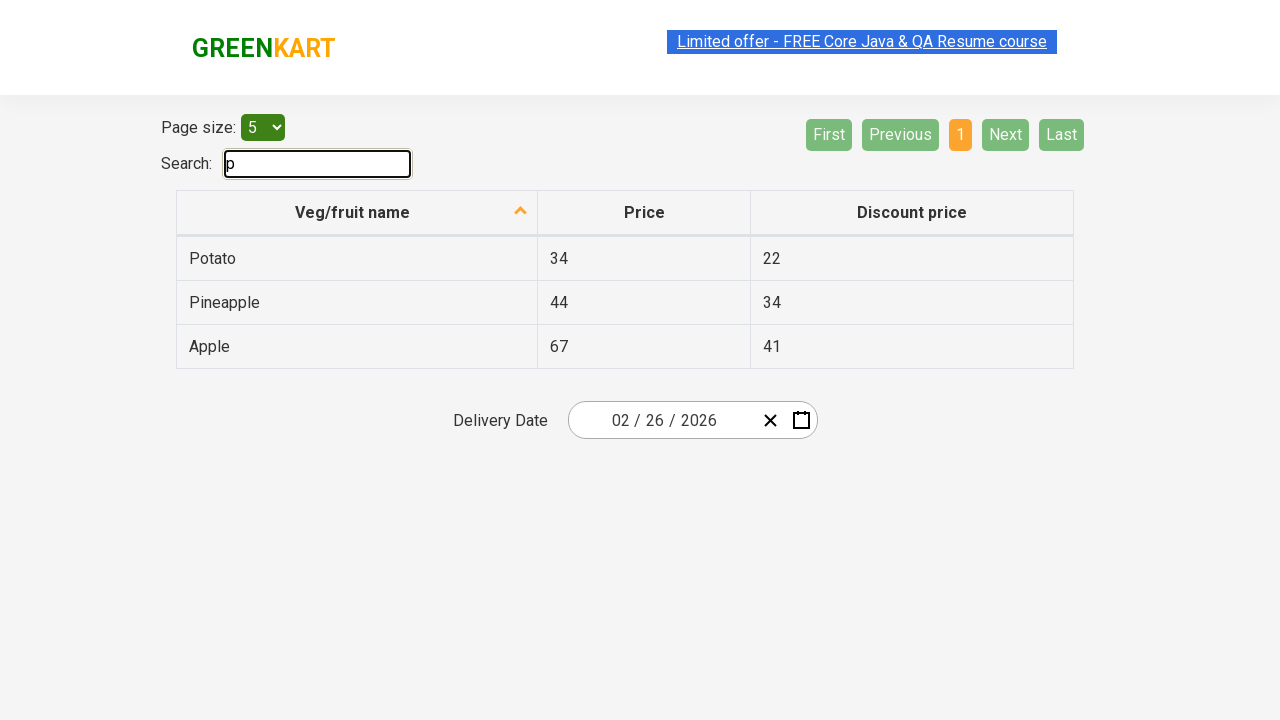

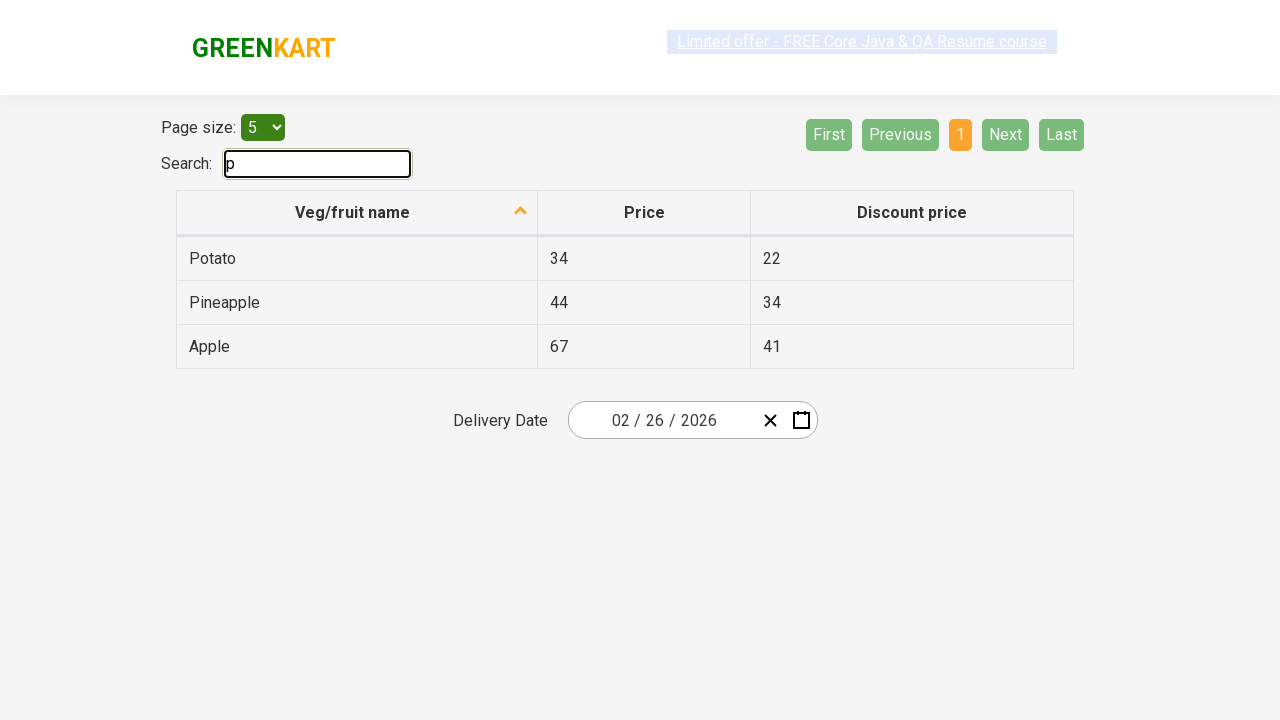